Tests window handling functionality by clicking a button that opens a new browser window, then captures the parent and child window handles.

Starting URL: http://demo.automationtesting.in/Windows.html

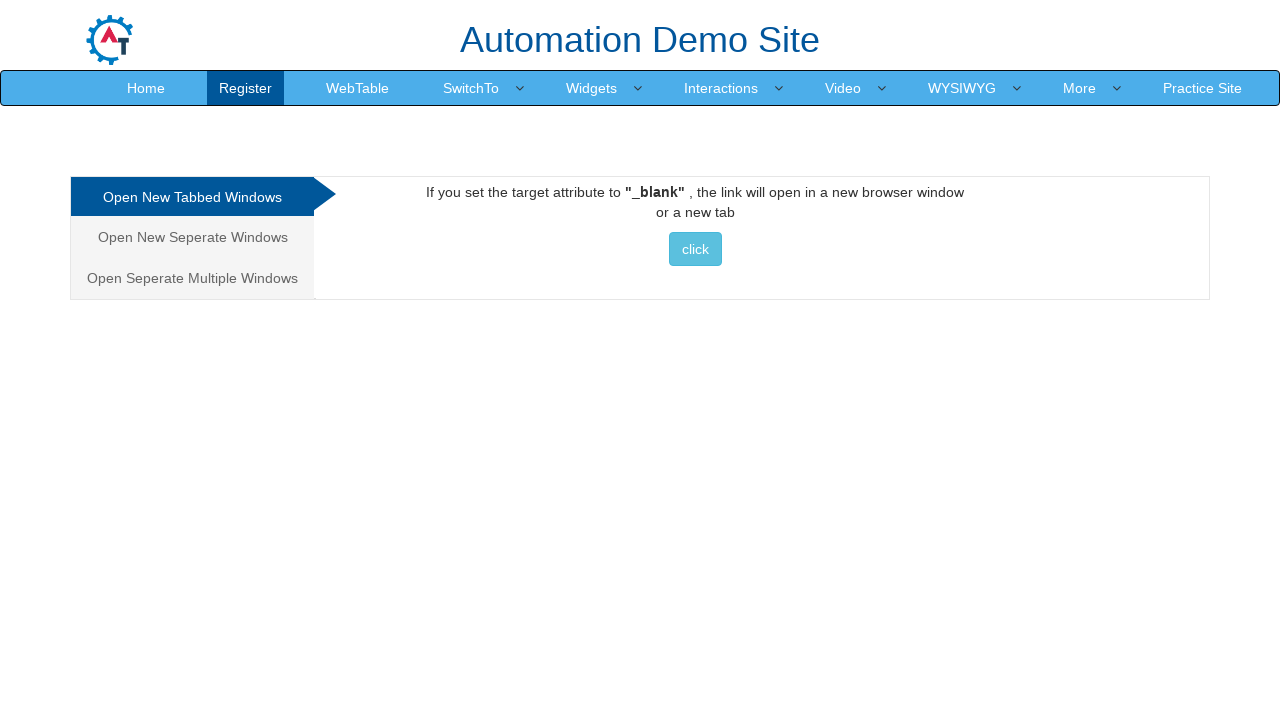

Clicked button to open a new window at (695, 249) on (//*[@class='btn btn-info'])[1]
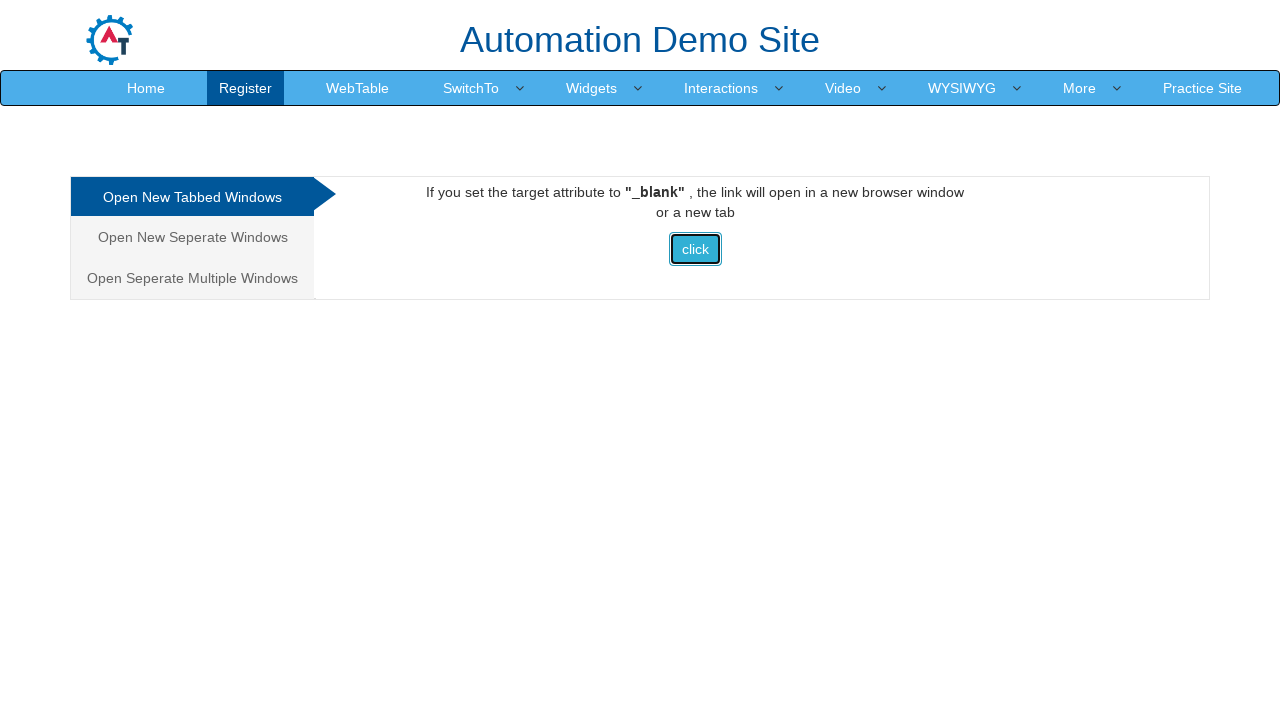

Waited 2 seconds for new window to open
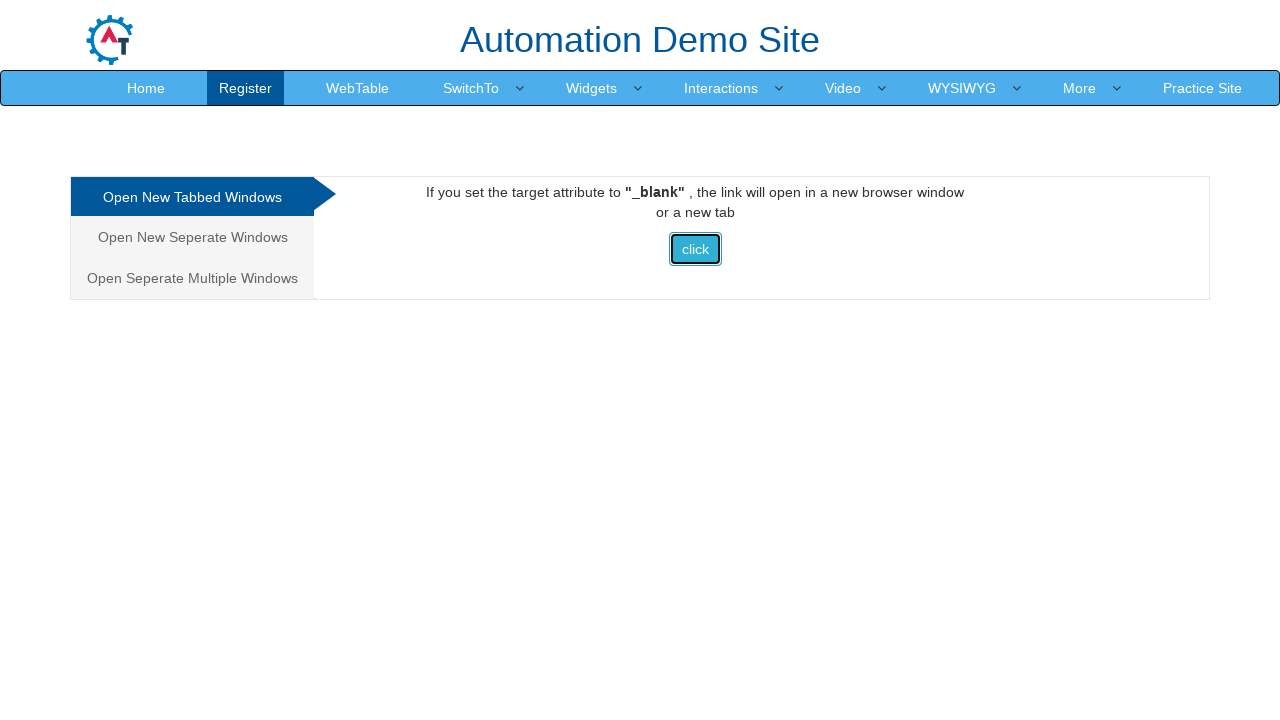

Retrieved all pages (windows) from context
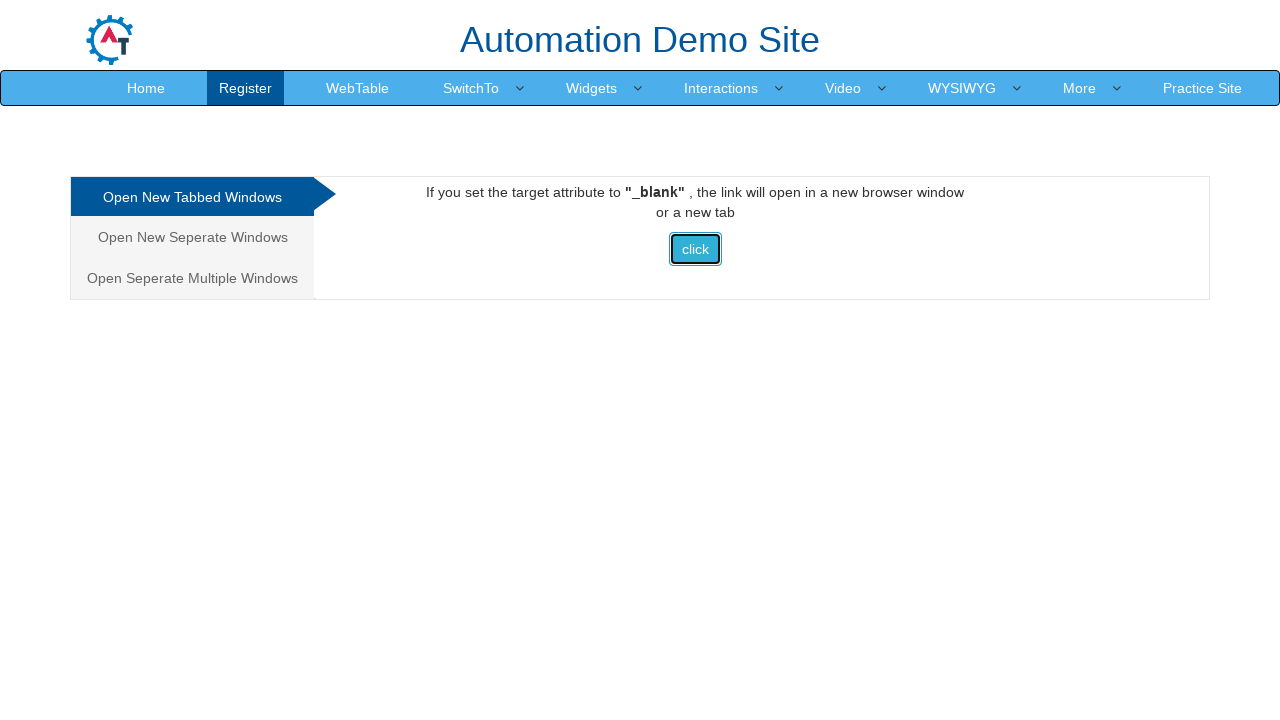

Identified parent window handle
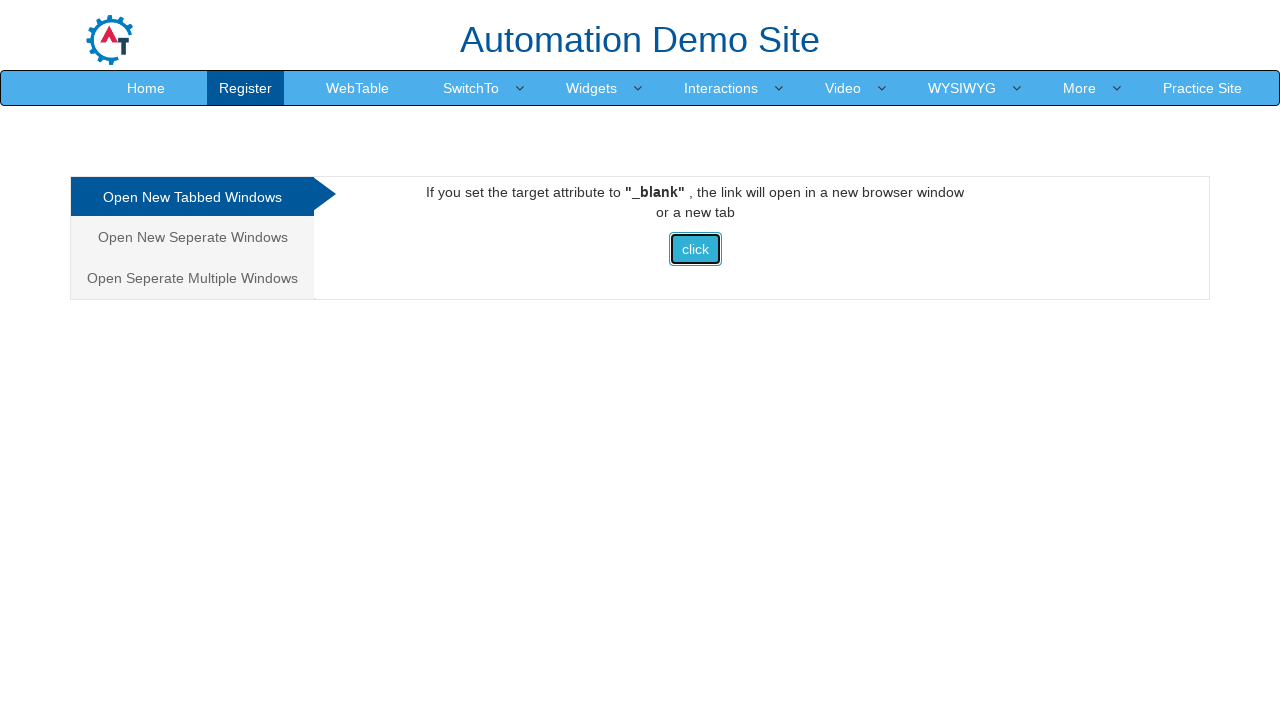

Identified child window handle if available
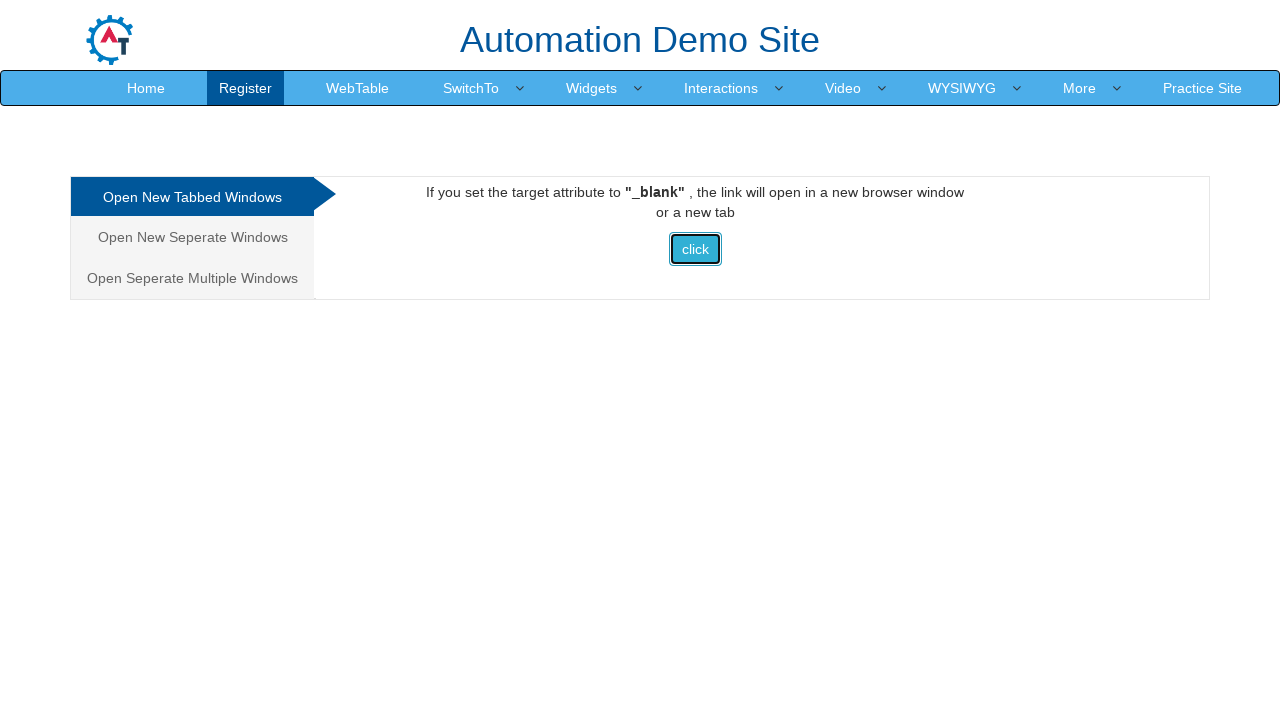

Brought child window to front
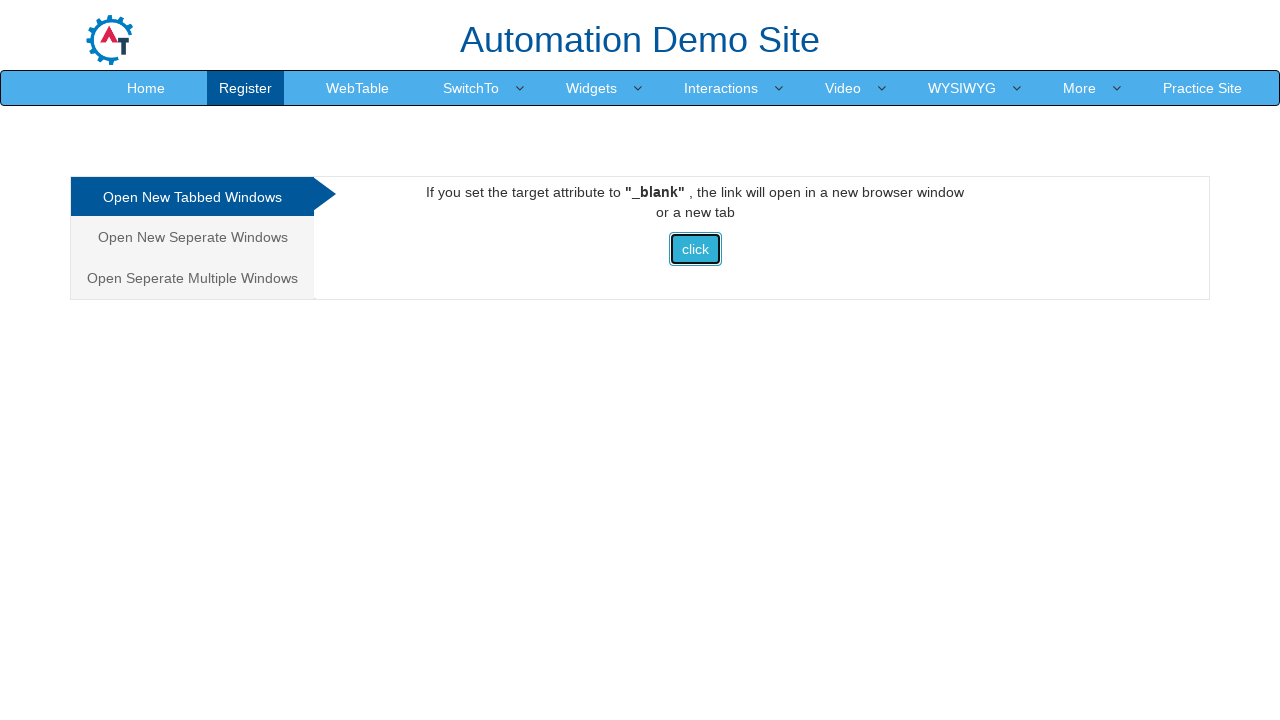

Waited for child window to load DOM content
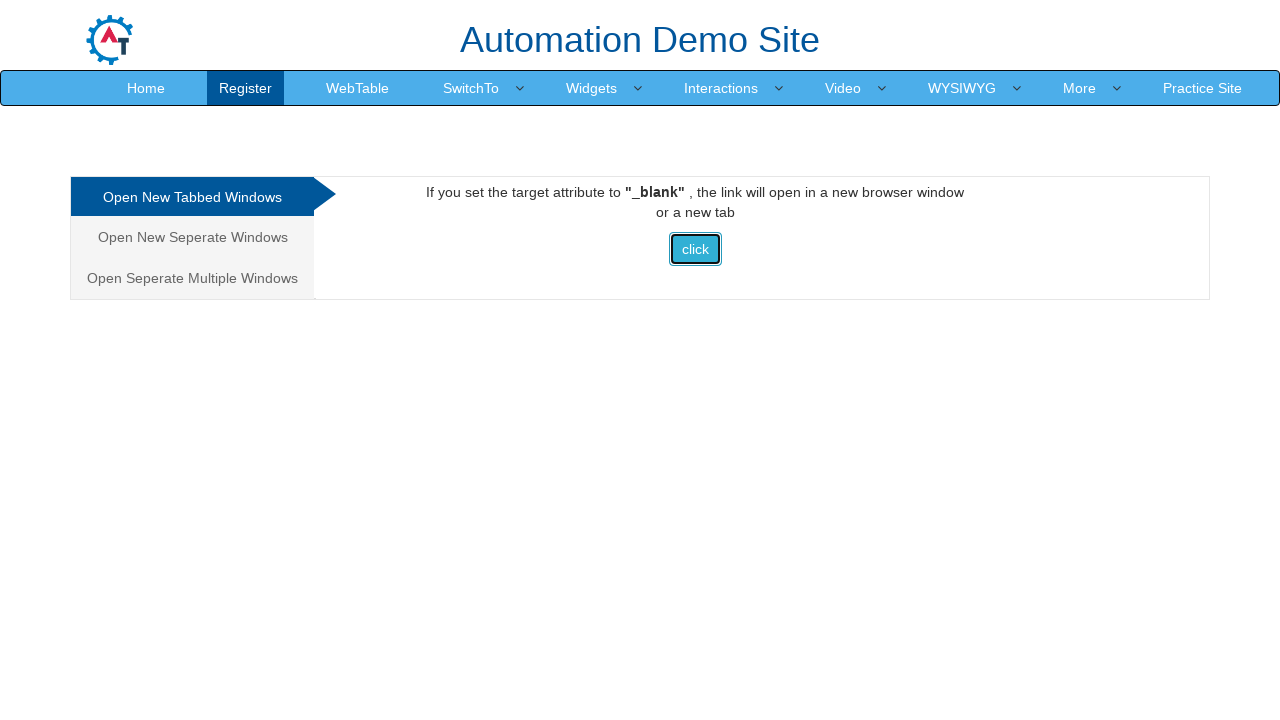

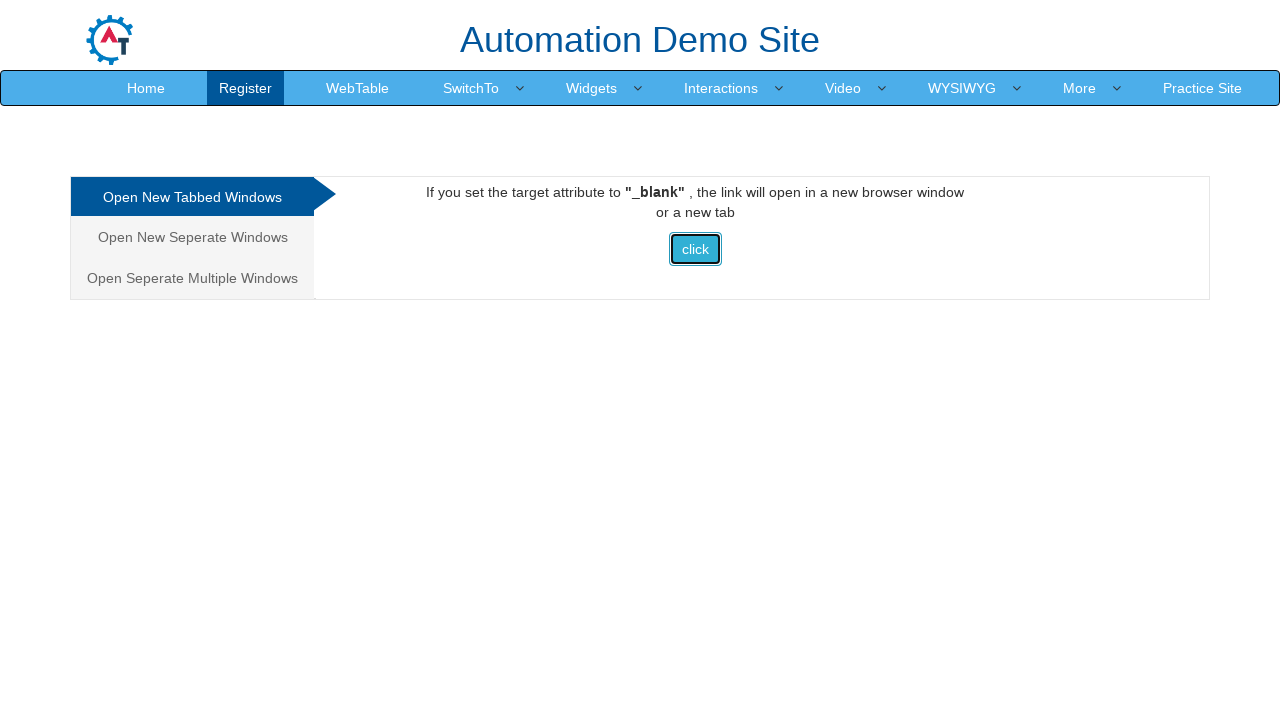